Tests dynamic loading functionality by clicking a start button and waiting for "Hello World!" text to appear

Starting URL: https://the-internet.herokuapp.com/dynamic_loading/2

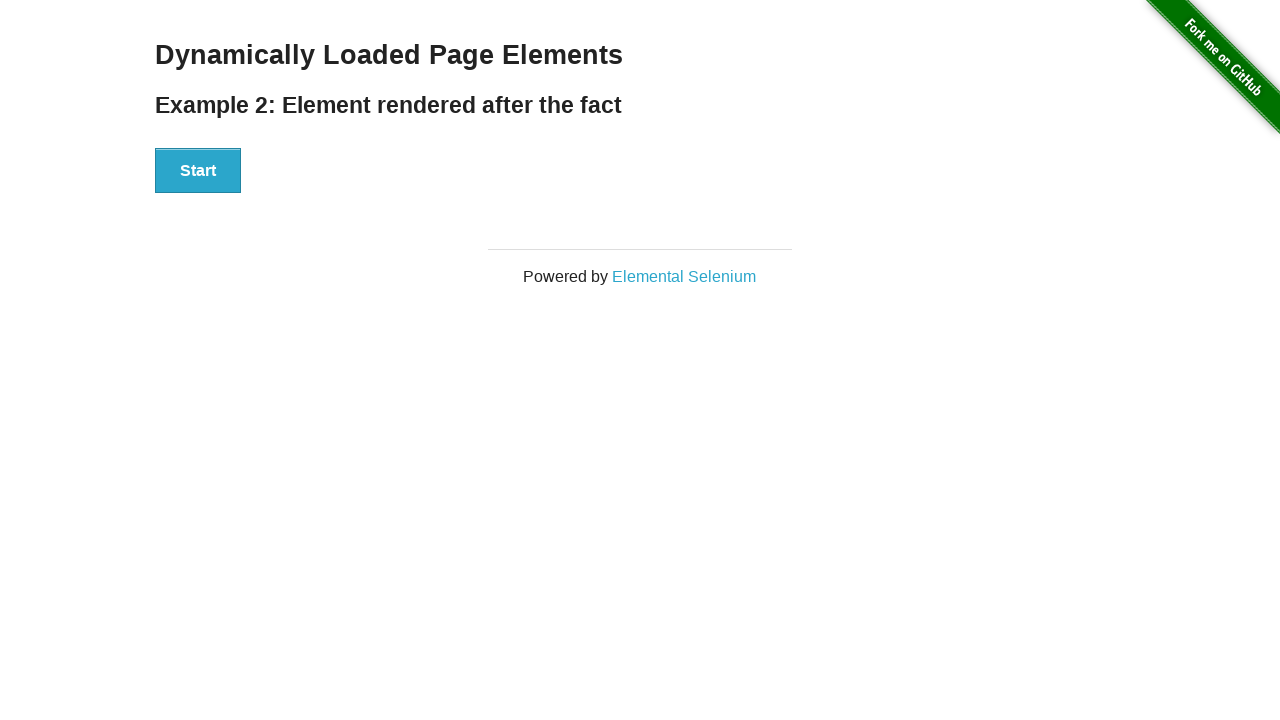

Navigated to dynamic loading test page
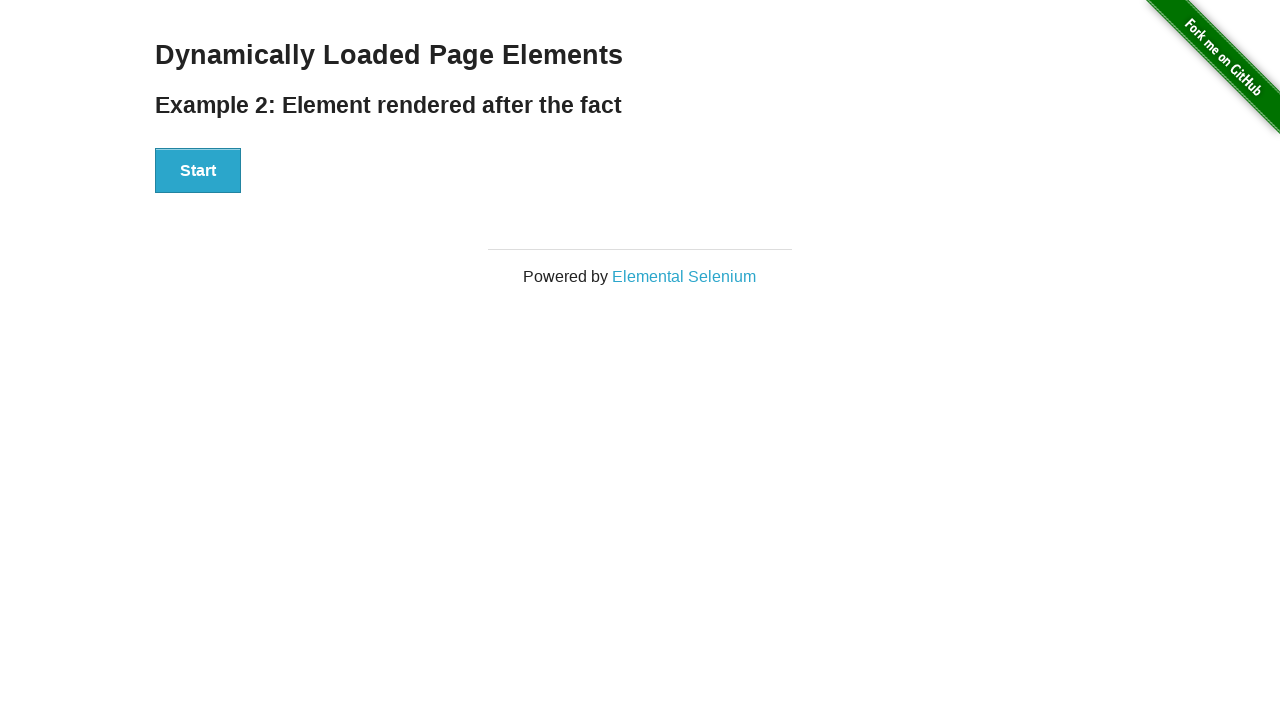

Clicked start button to trigger dynamic loading at (198, 171) on div[id='start']>button
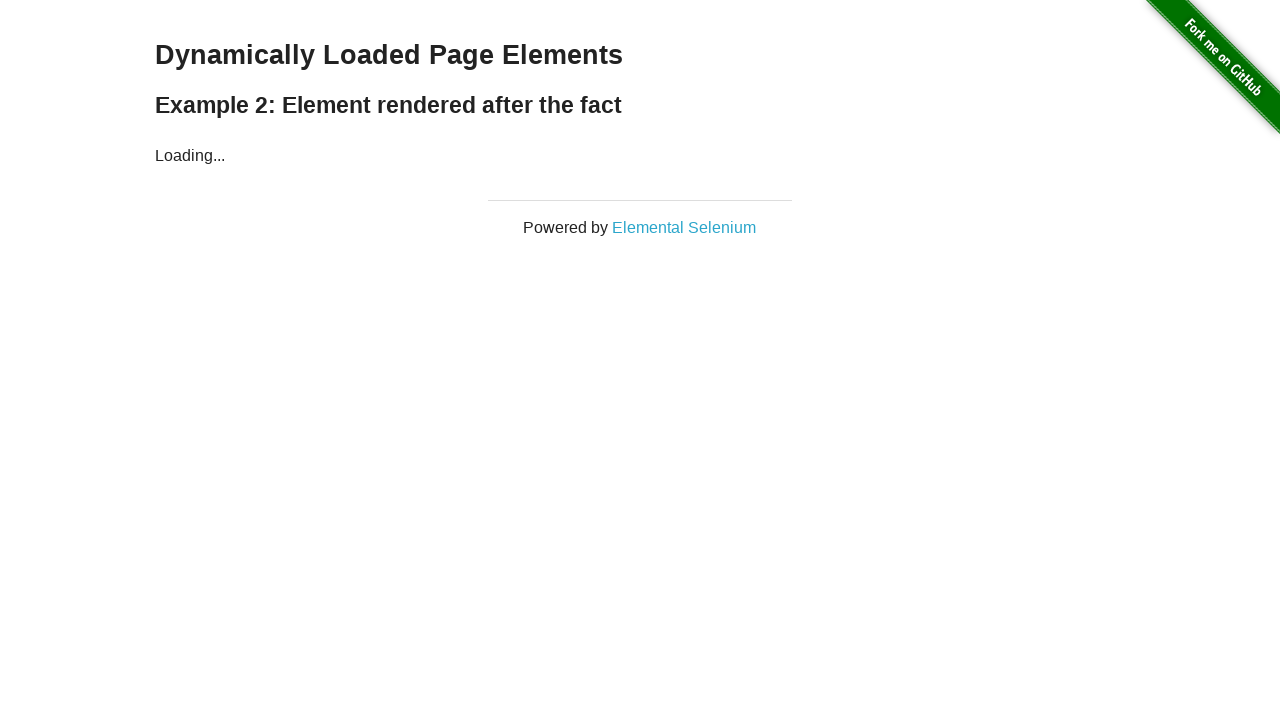

Waited for 'Hello World!' text to appear
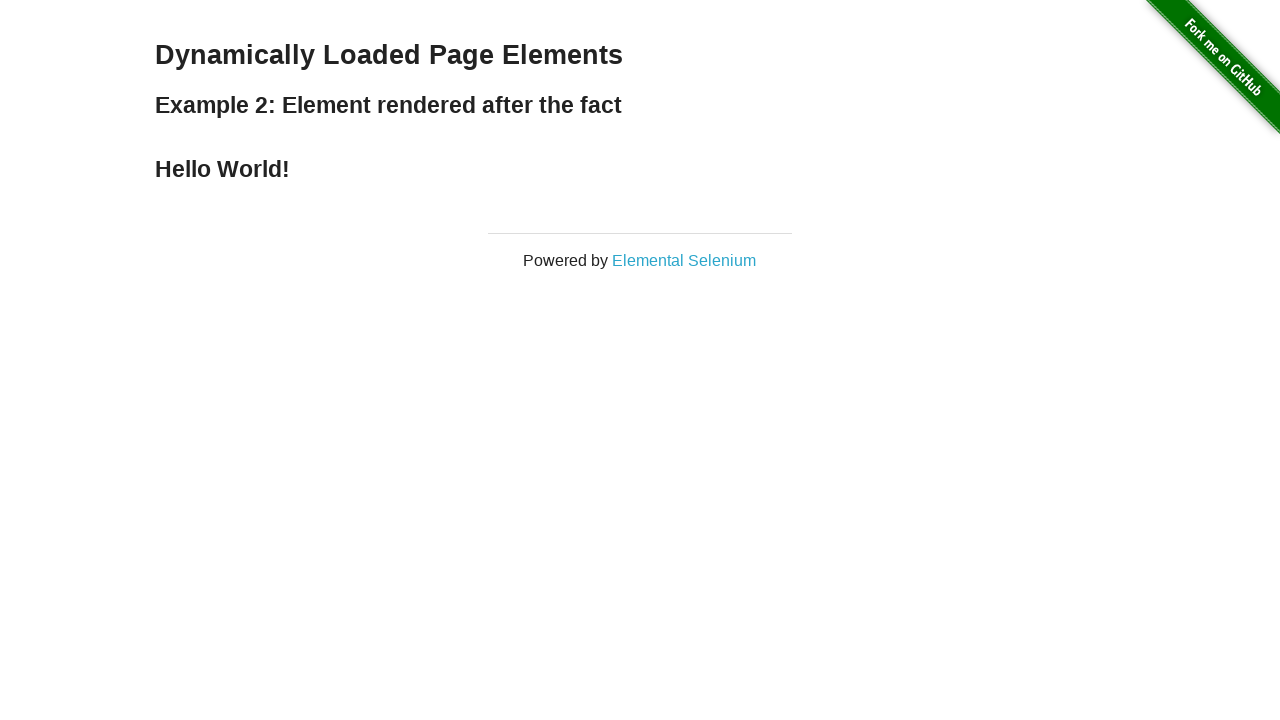

Verified 'Hello World!' text content matches expected value
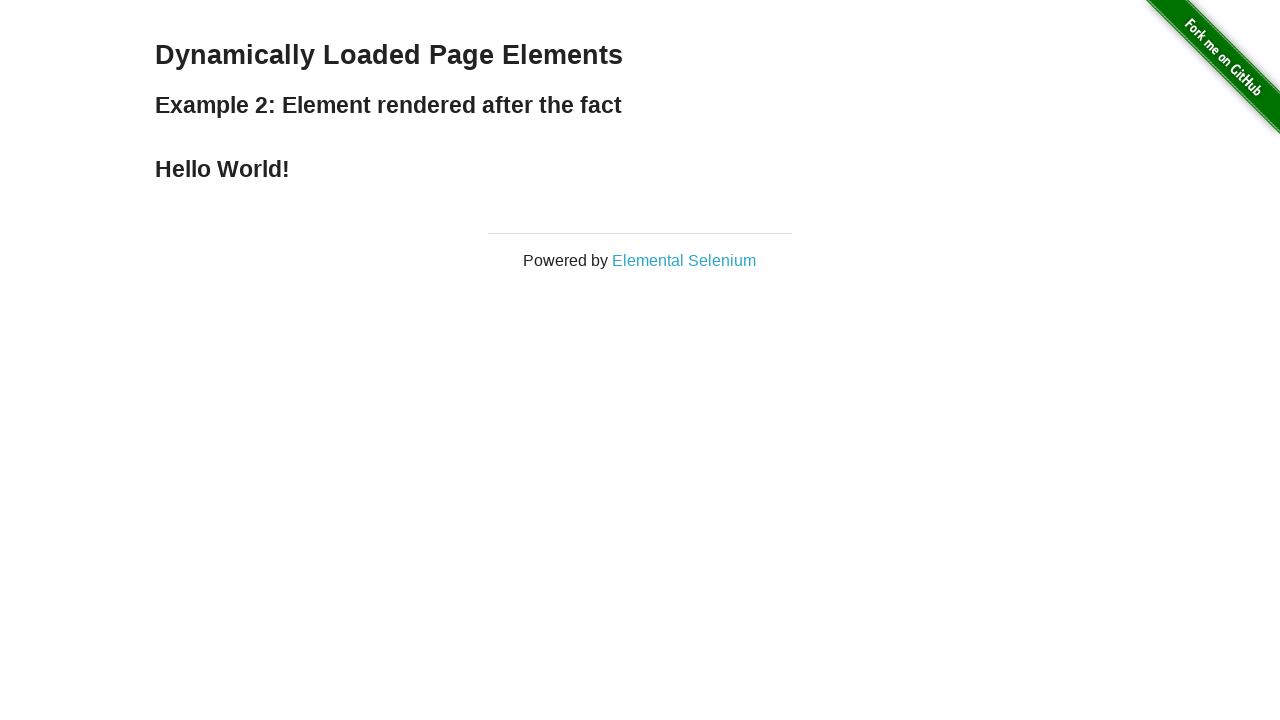

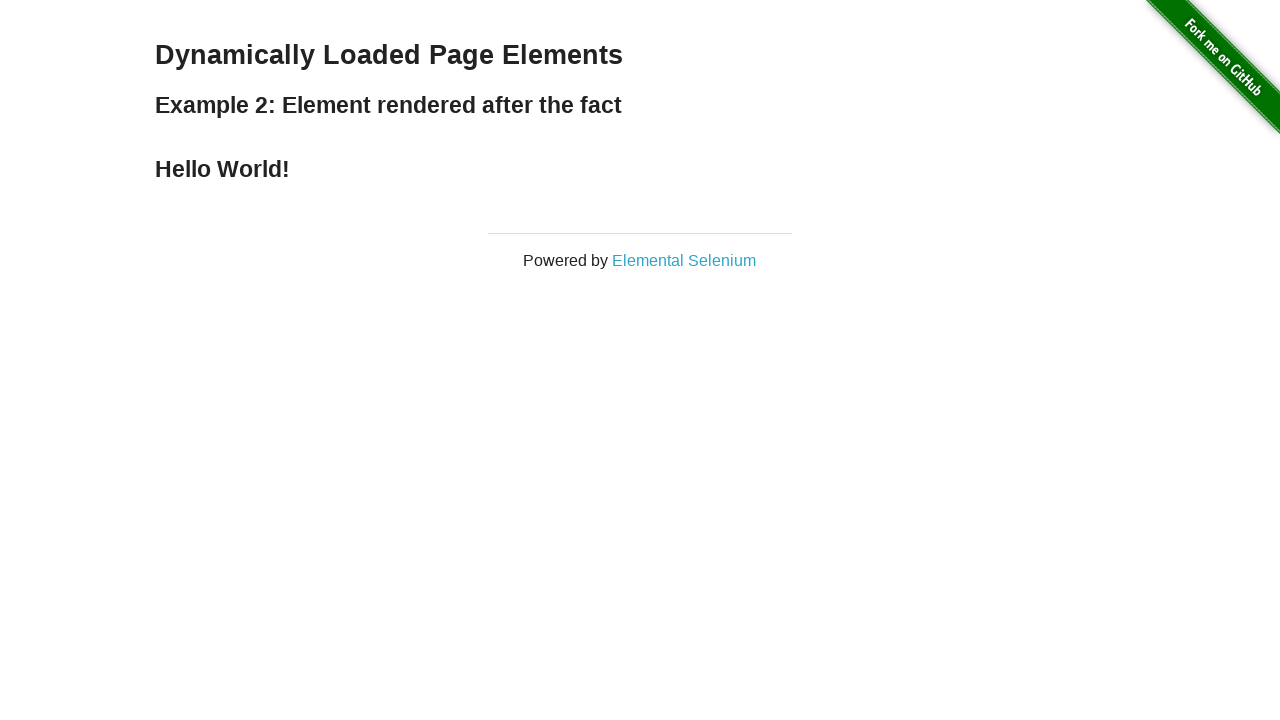